Tests explicit wait functionality by clicking a button that starts a timer and waiting for a "WebDriver" text element to become visible on the page.

Starting URL: http://seleniumpractise.blogspot.com/2016/08/how-to-use-explicit-wait-in-selenium.html

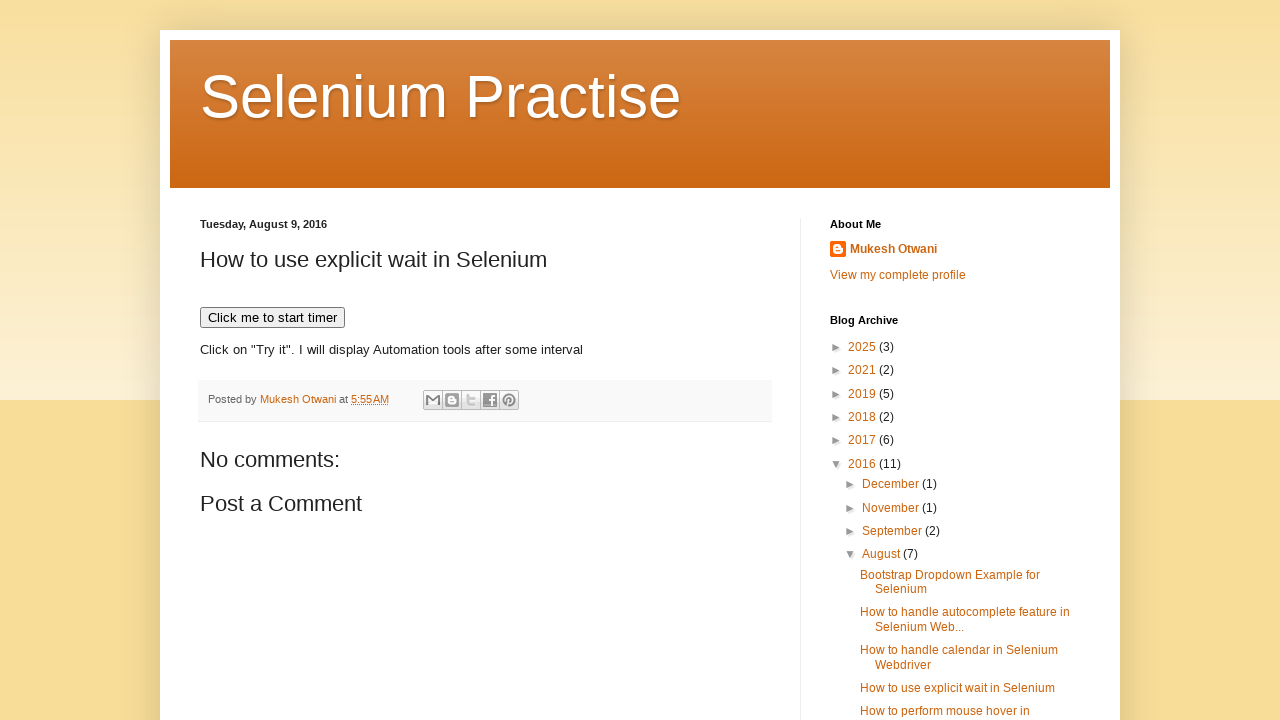

Navigated to explicit wait practice page
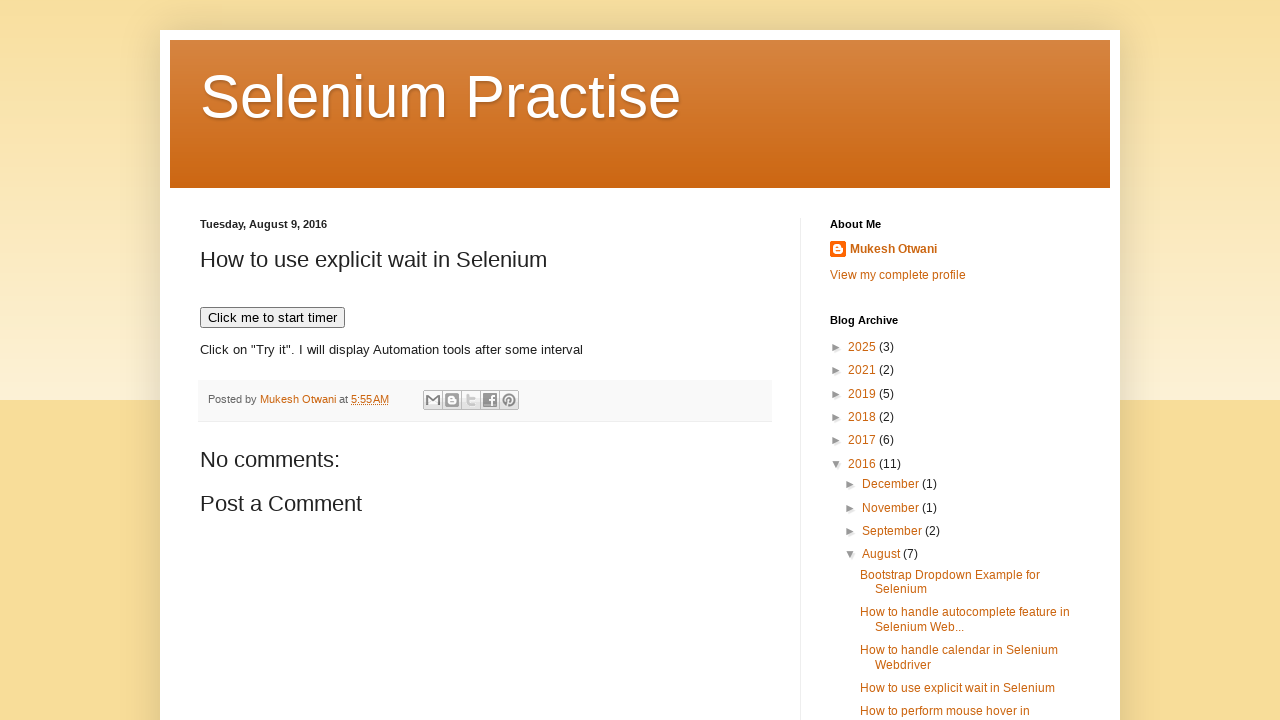

Clicked button to start timer at (272, 318) on xpath=//button[text()='Click me to start timer']
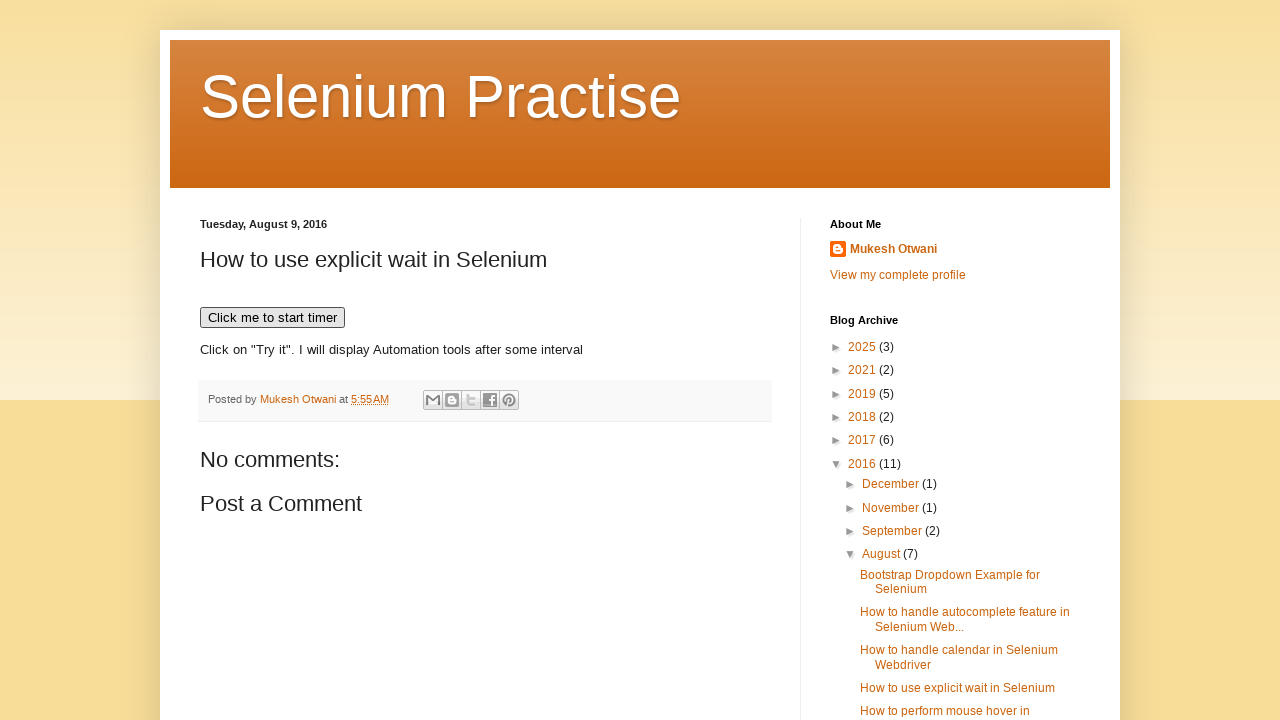

WebDriver text element became visible after timer completed
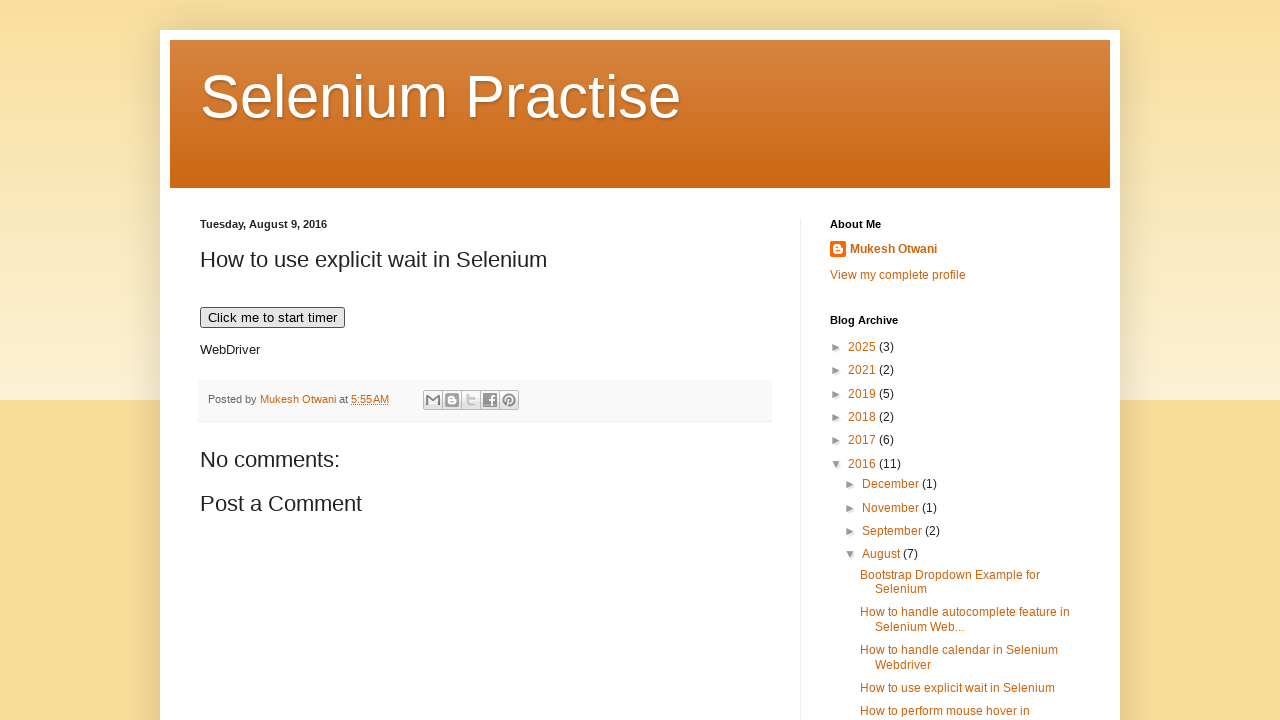

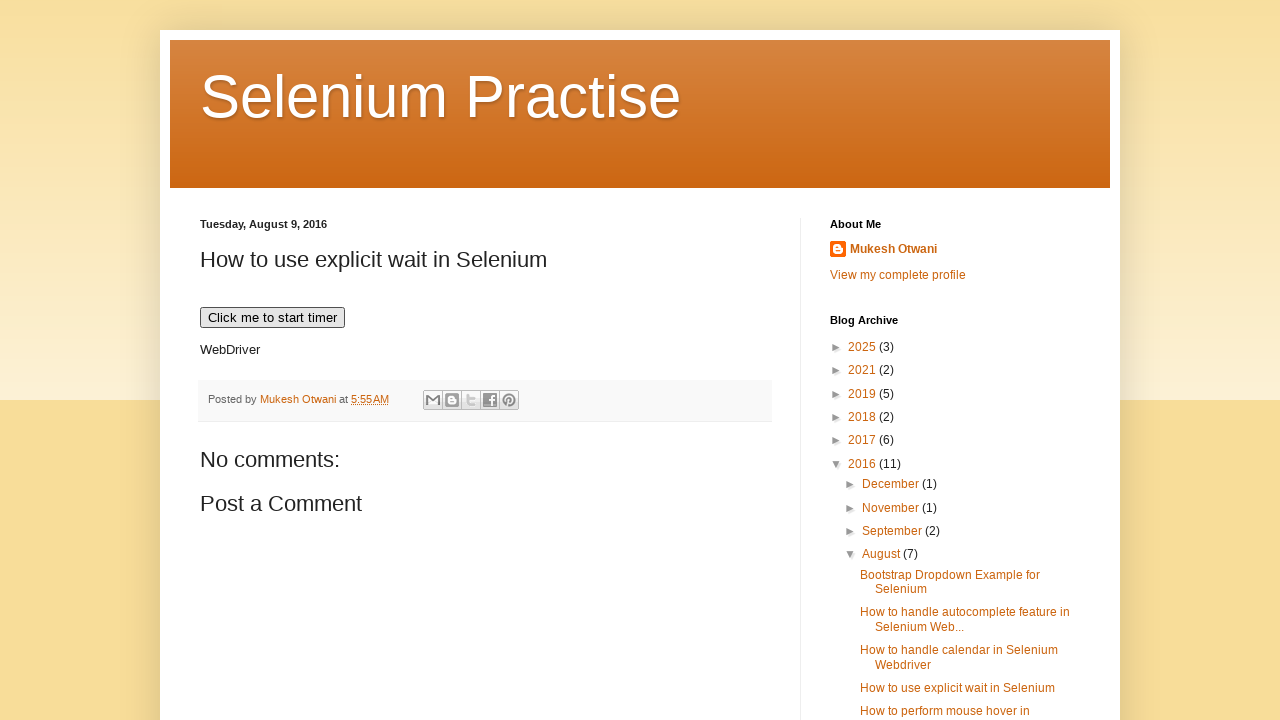